Opens a browser and navigates to the Tutorials Ninja demo e-commerce website, maximizing the browser window.

Starting URL: https://tutorialsninja.com/demo

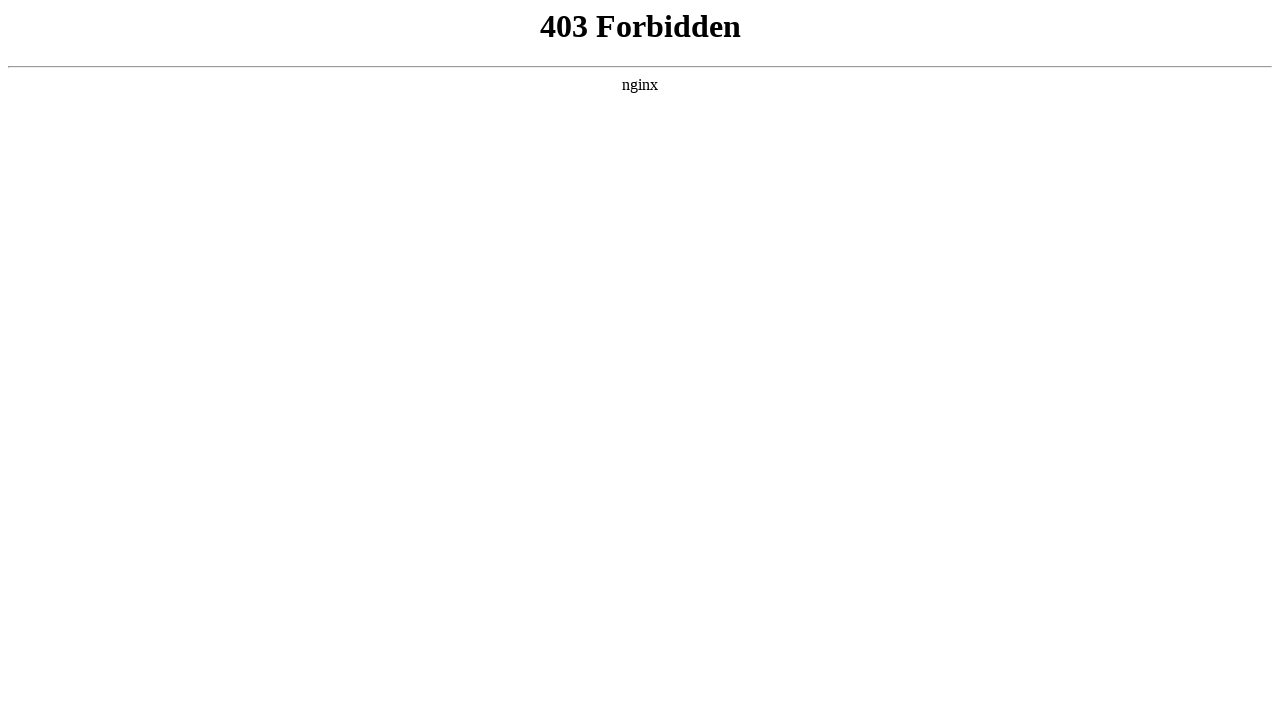

Set viewport size to 1920x1080 to simulate maximized browser window
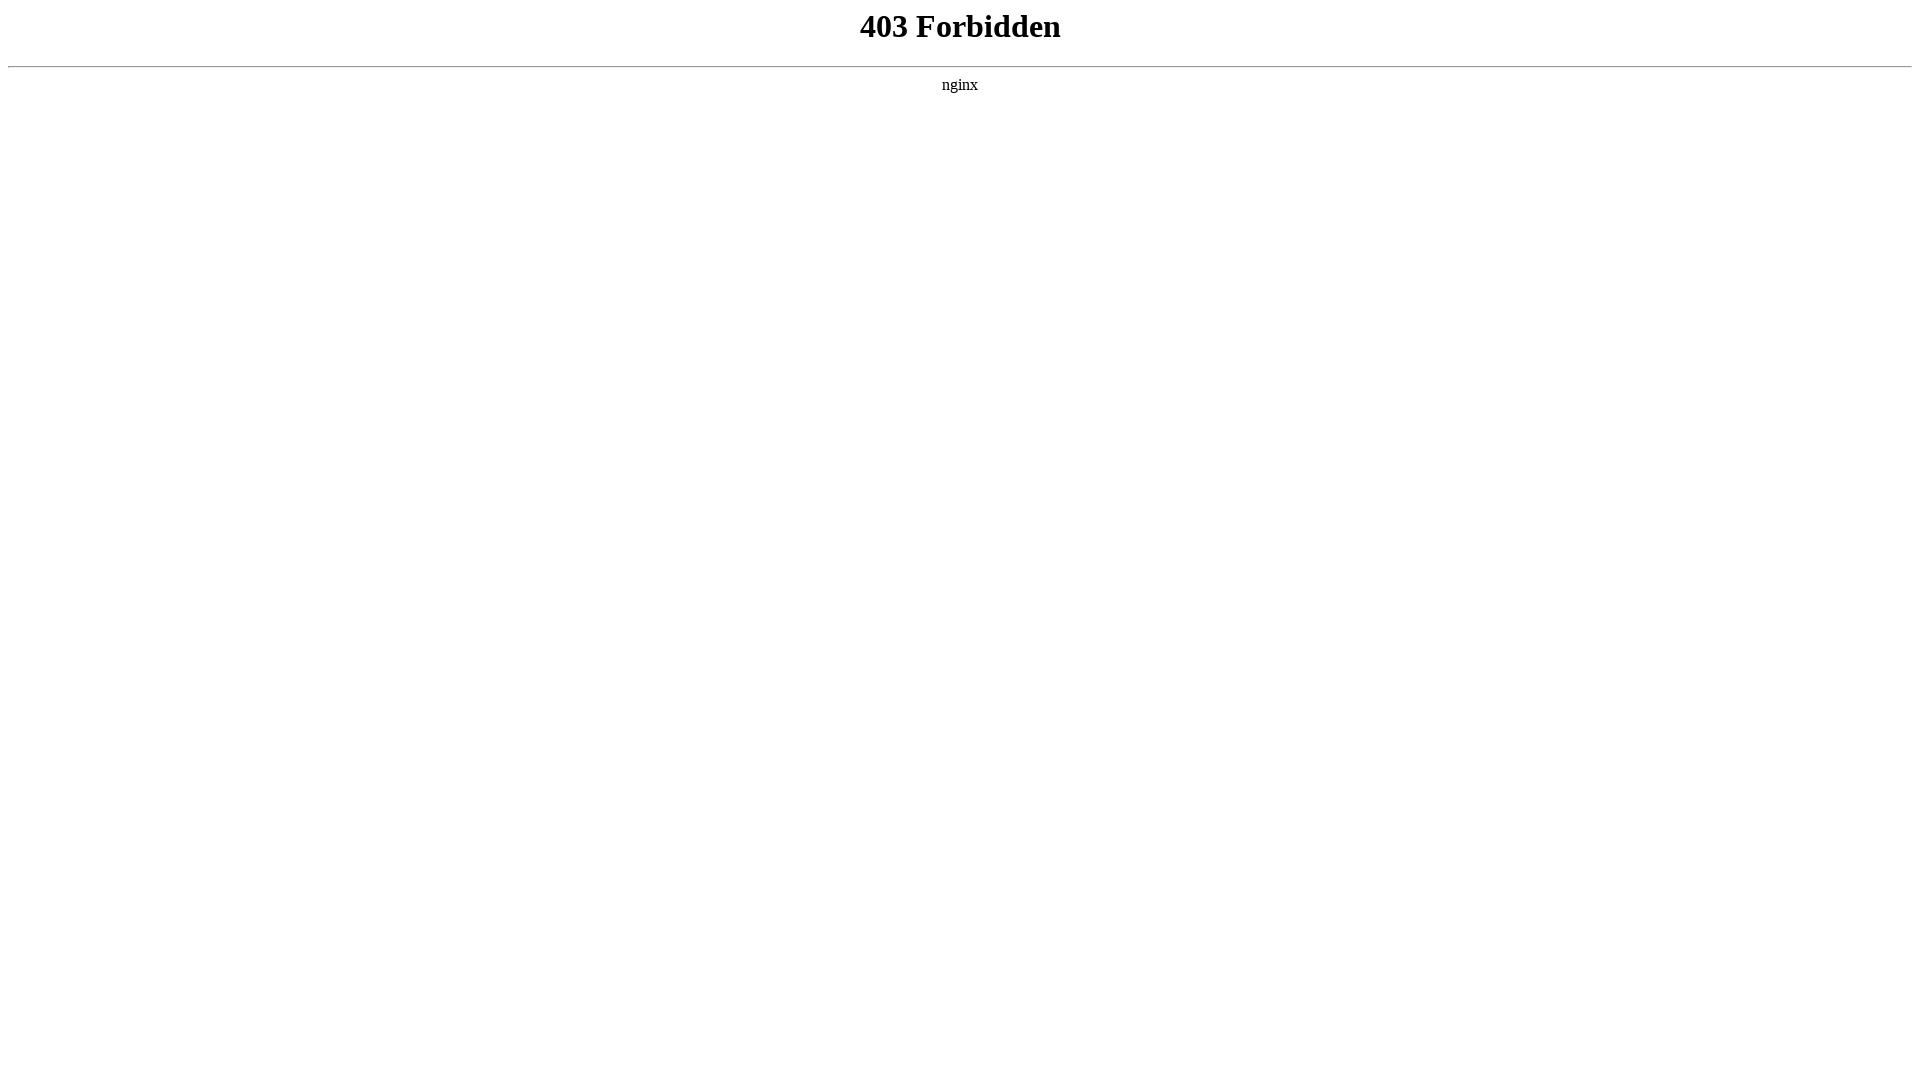

Waited for page to load completely (domcontentloaded state)
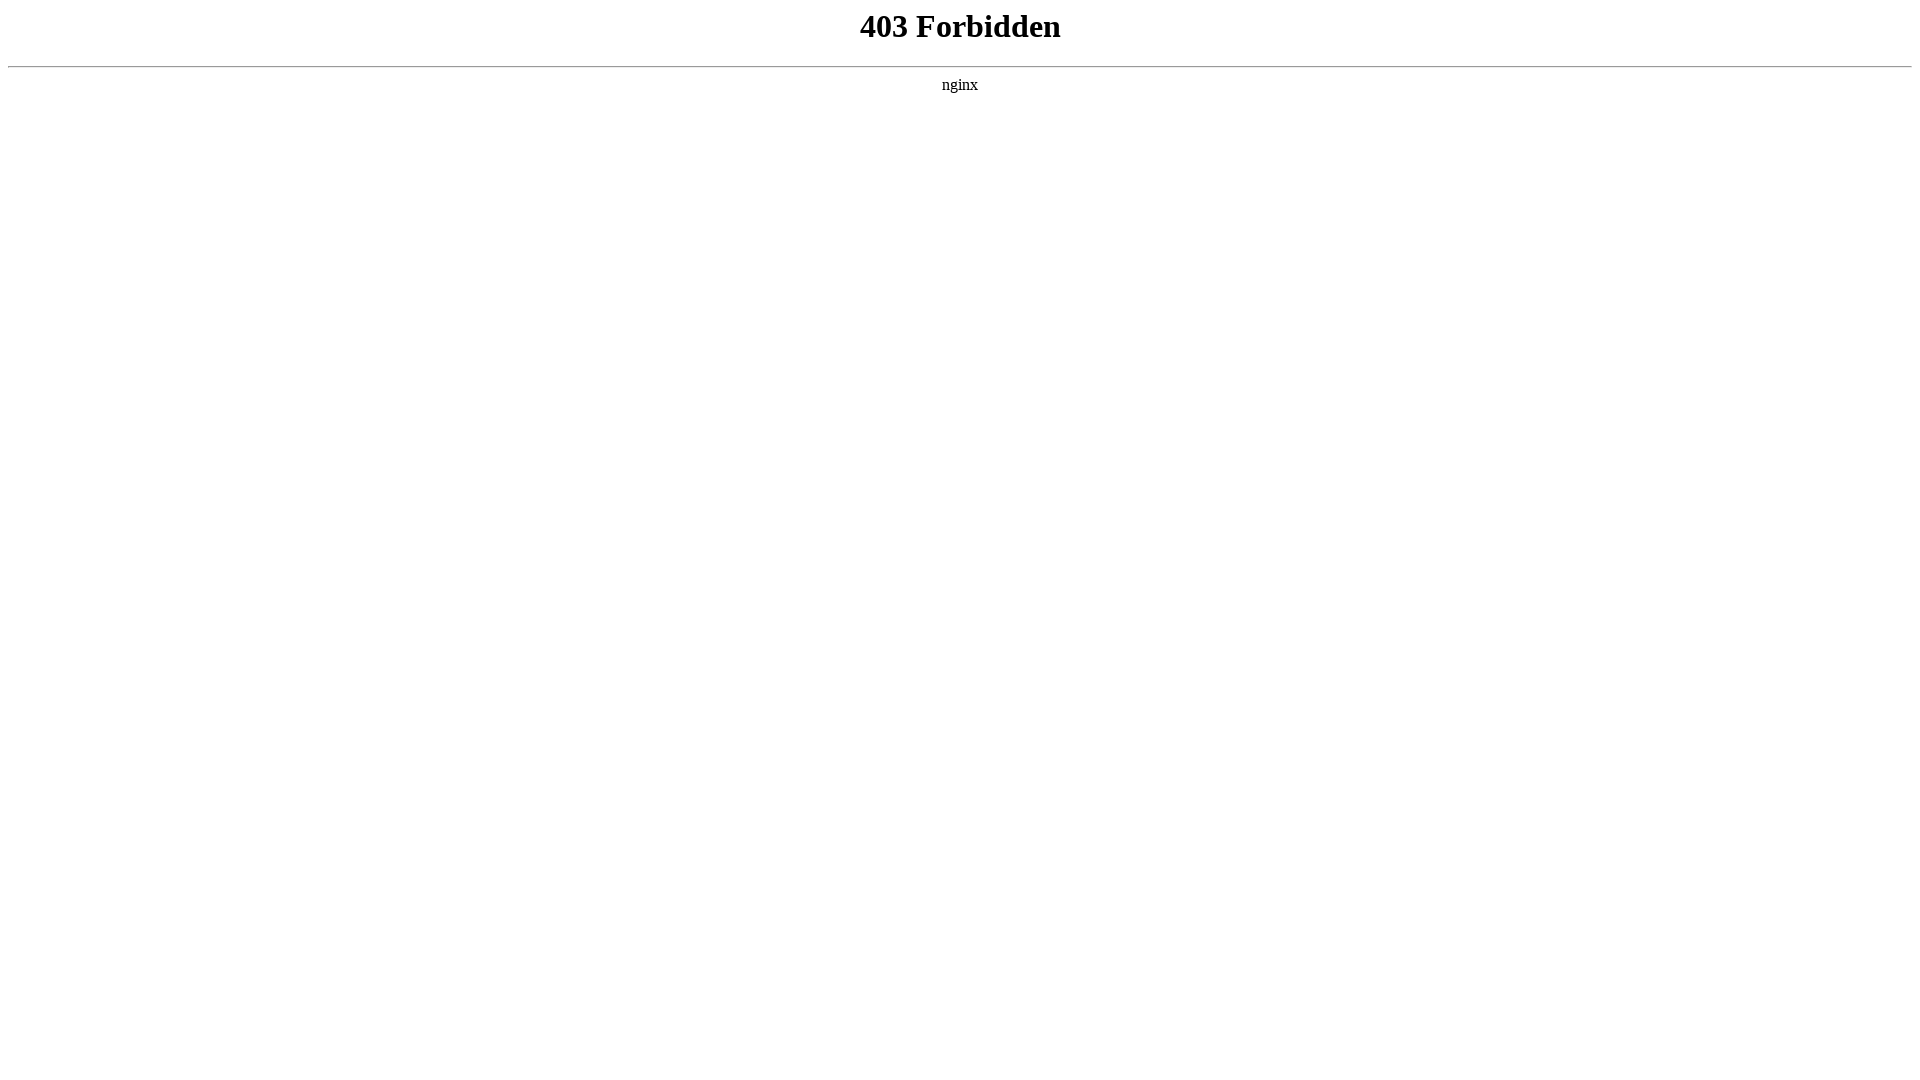

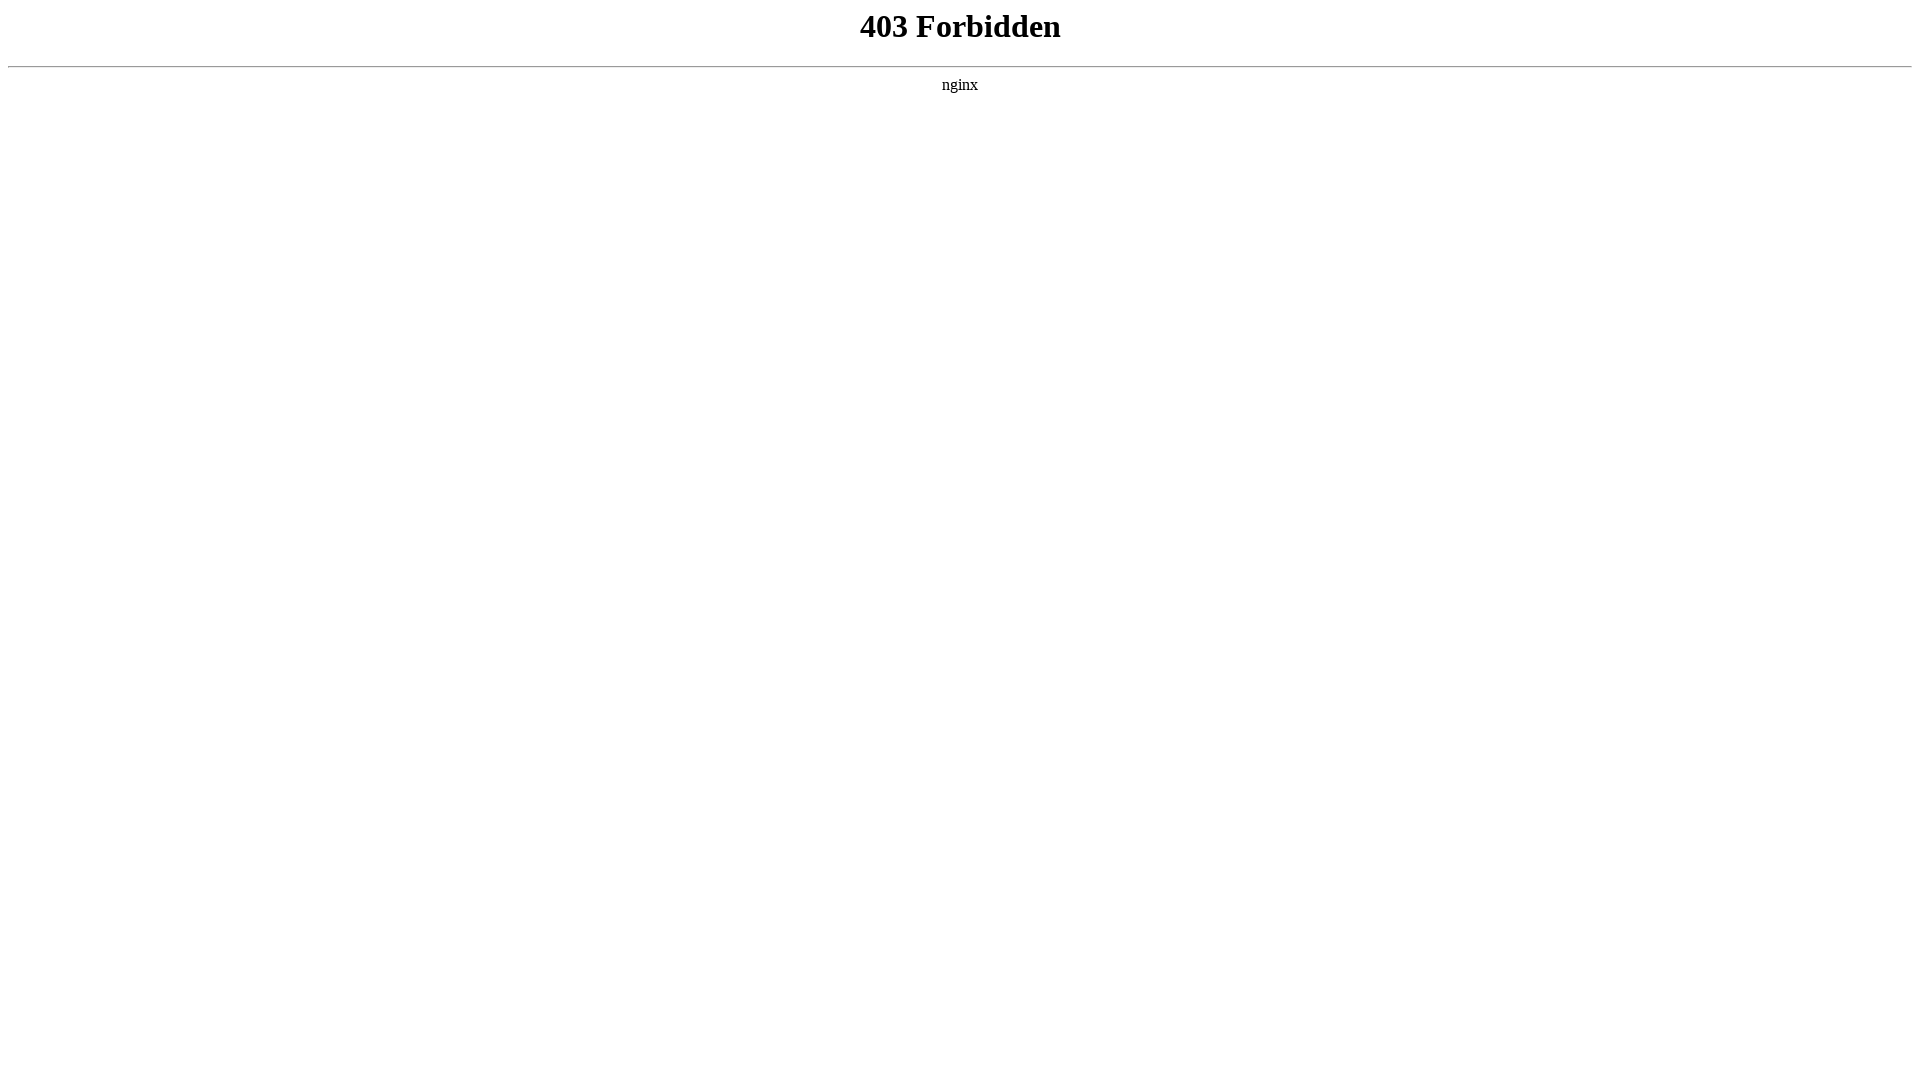